Tests keyboard Enter key by typing in a search bar and pressing Enter instead of clicking search button

Starting URL: http://omayo.blogspot.com

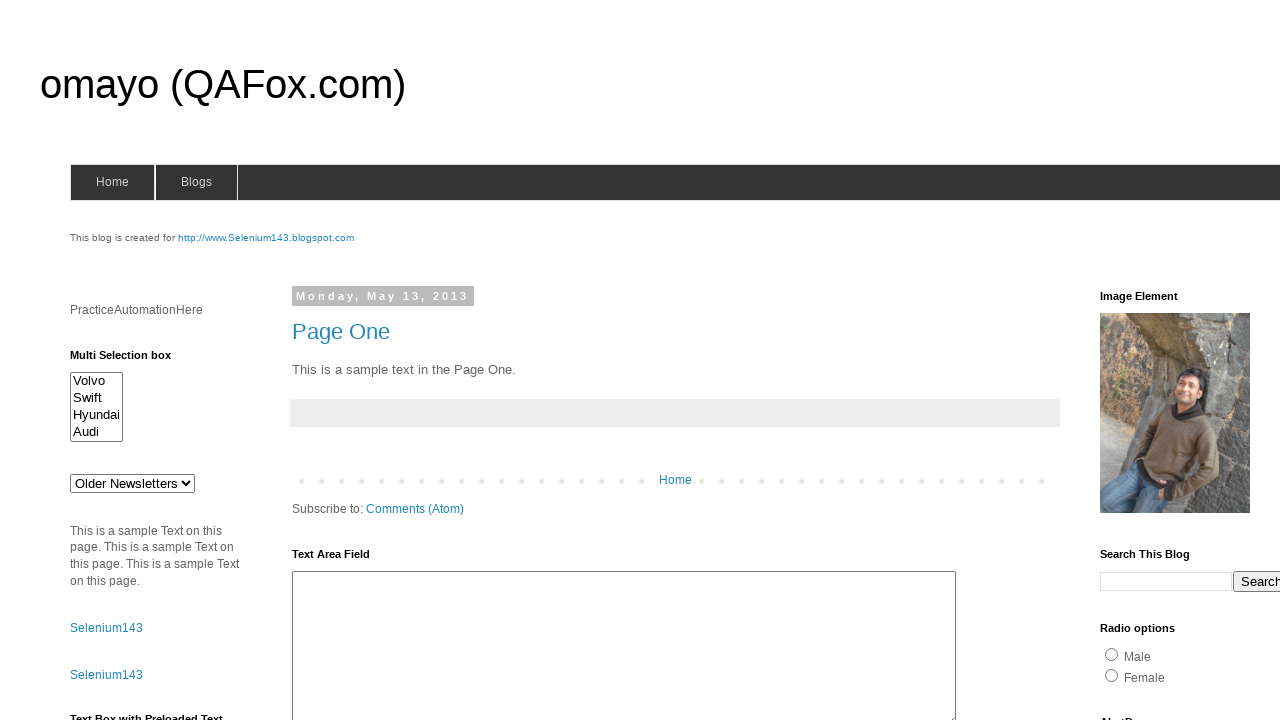

Filled search bar with 'Random' on td.gsc-input > input
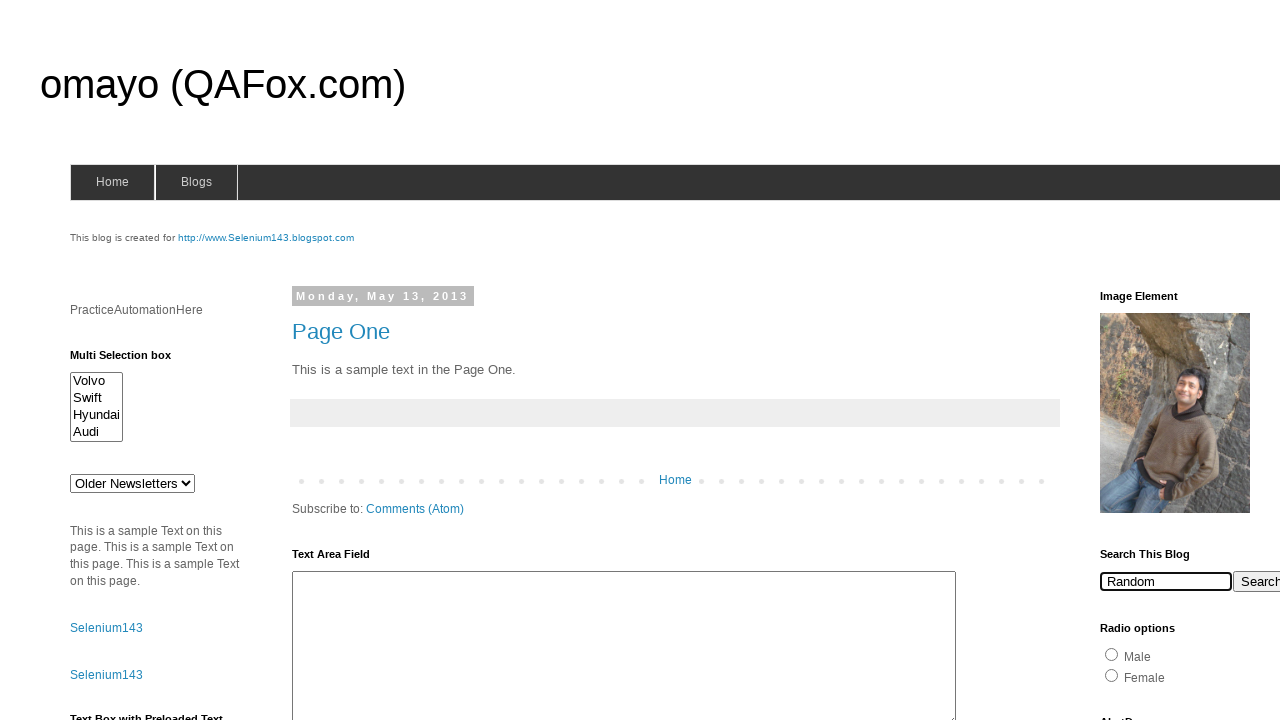

Pressed Enter key to search on td.gsc-input > input
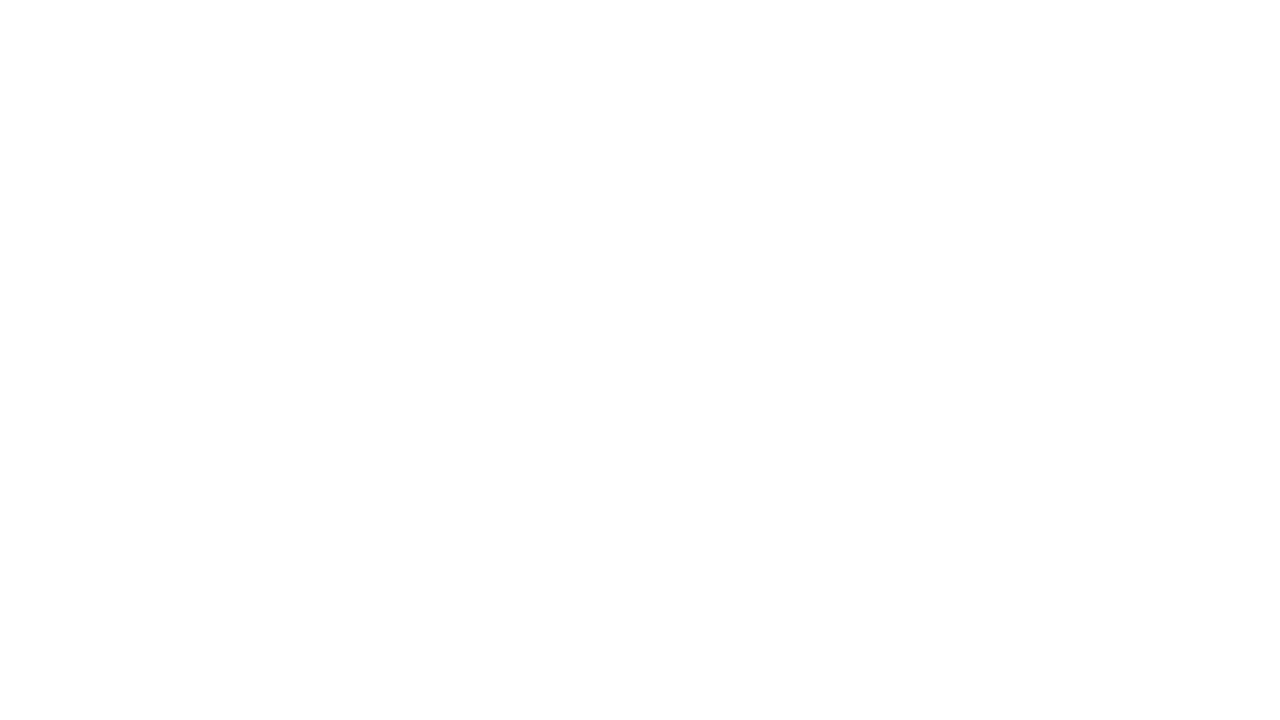

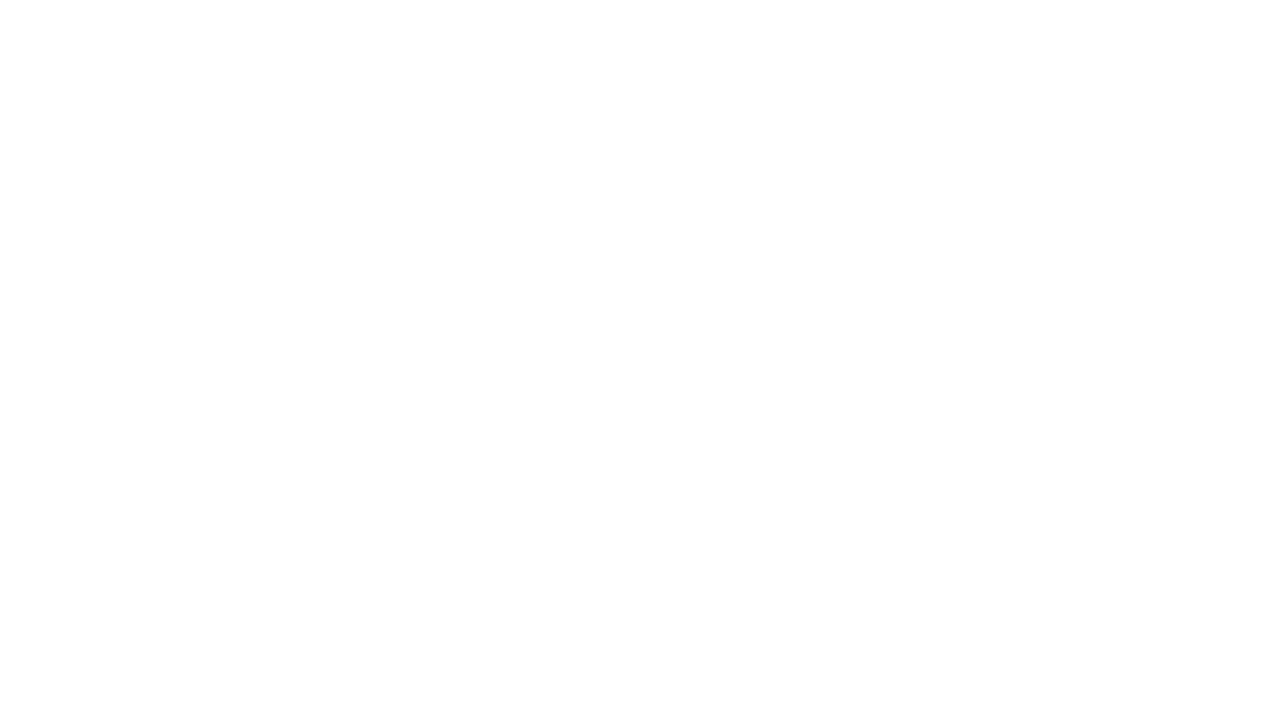